Tests editing an existing todo by double-clicking to enter edit mode, changing the text, and pressing Enter to save.

Starting URL: https://demo.playwright.dev/todomvc/

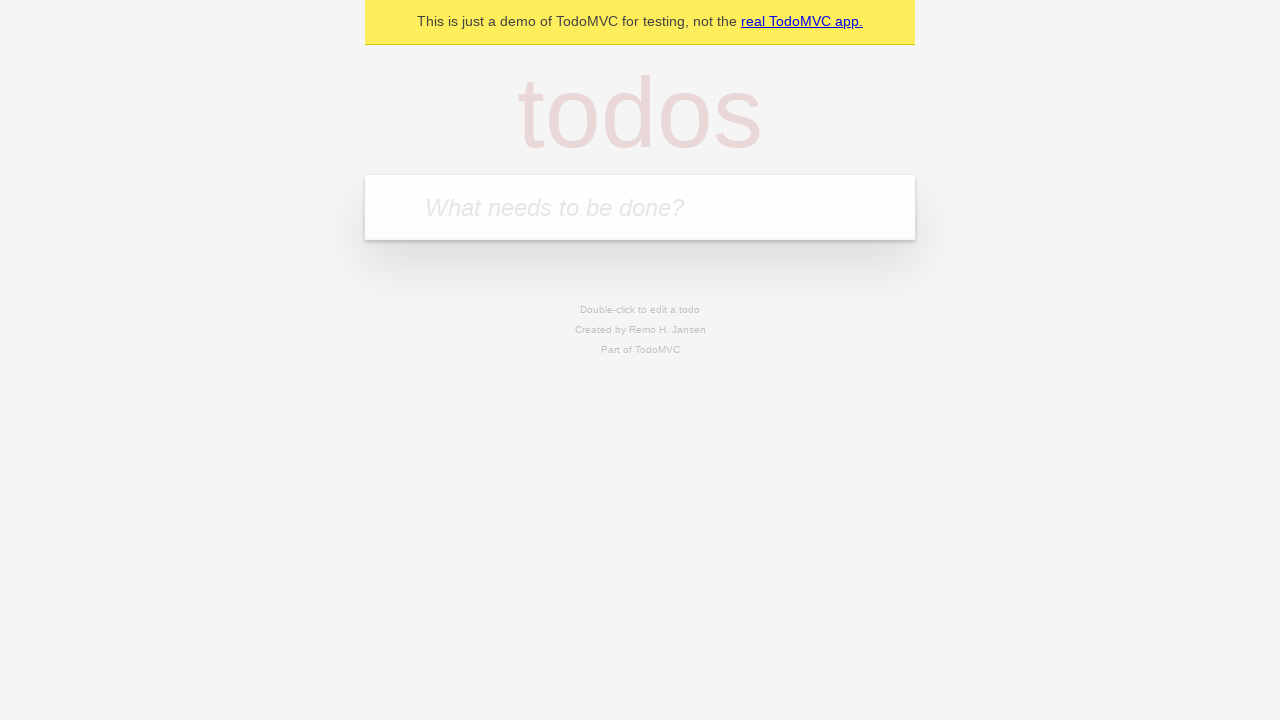

Filled new todo input with 'Buy groceries' on .new-todo
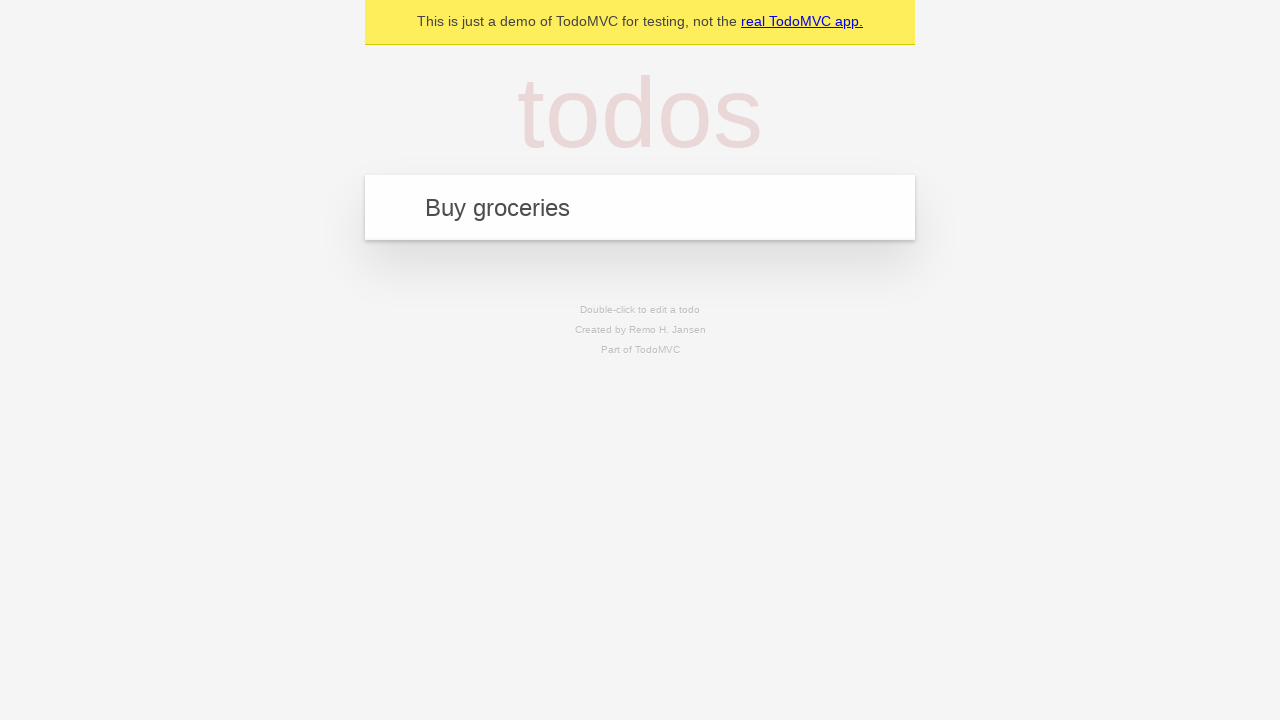

Pressed Enter to create the new todo on .new-todo
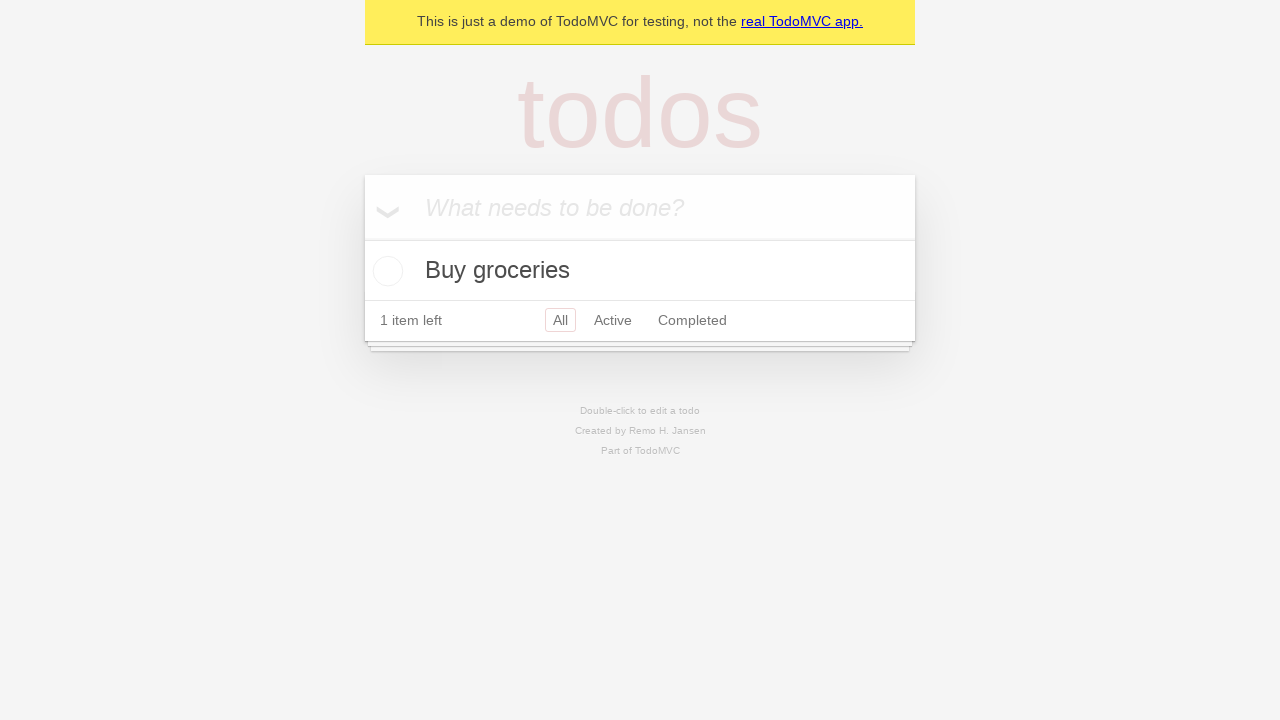

Todo item appeared in the list
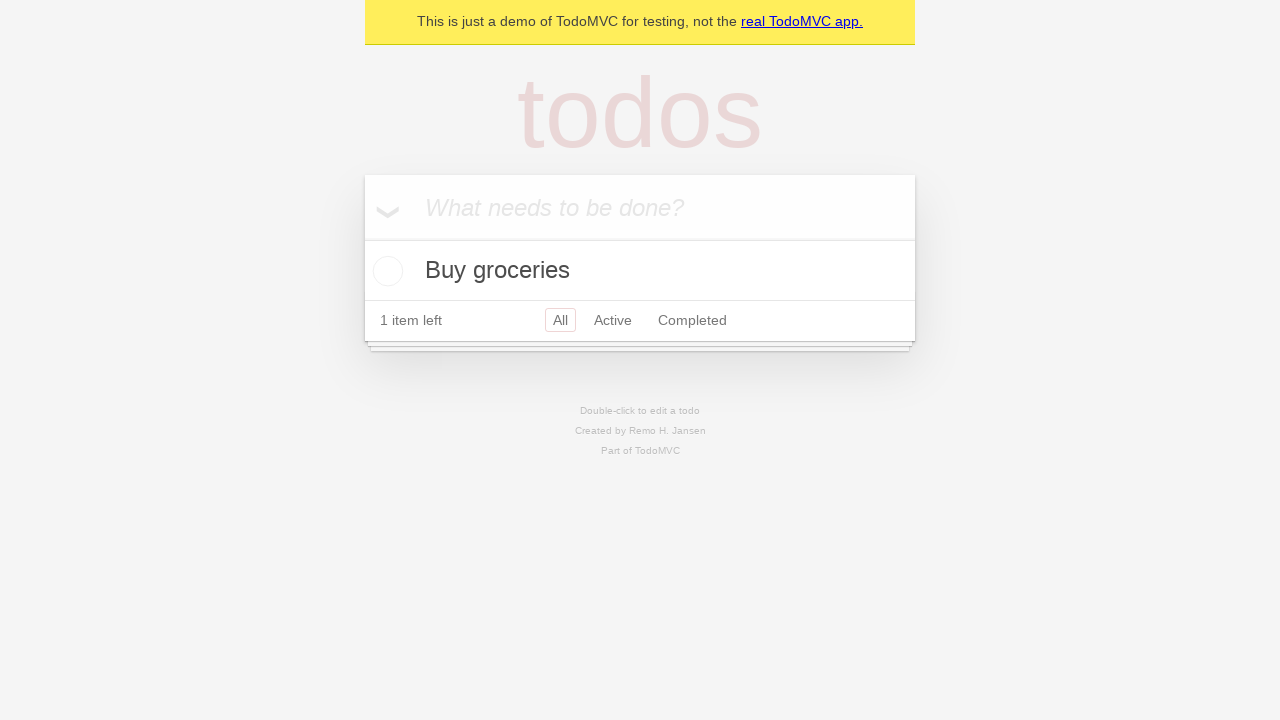

Double-clicked on the todo label to enter edit mode at (640, 271) on .todo-list li label >> nth=0
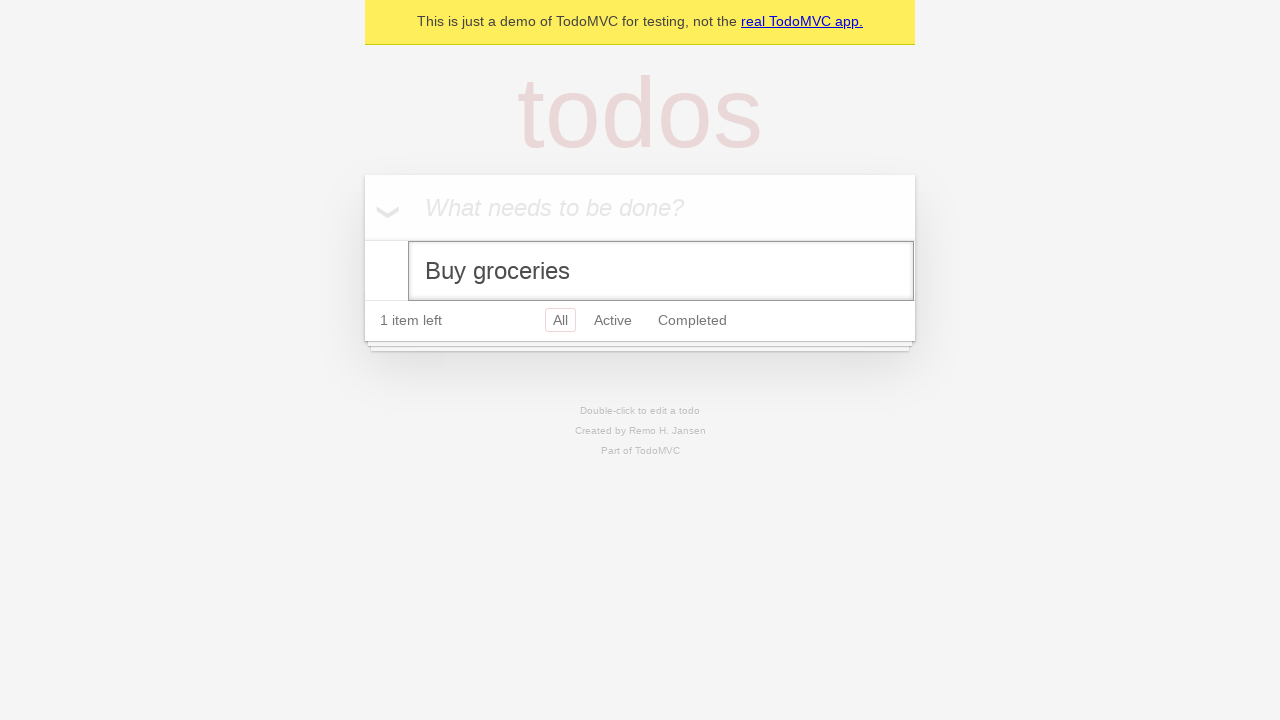

Changed todo text to 'Buy organic groceries' on .todo-list li .edit >> nth=0
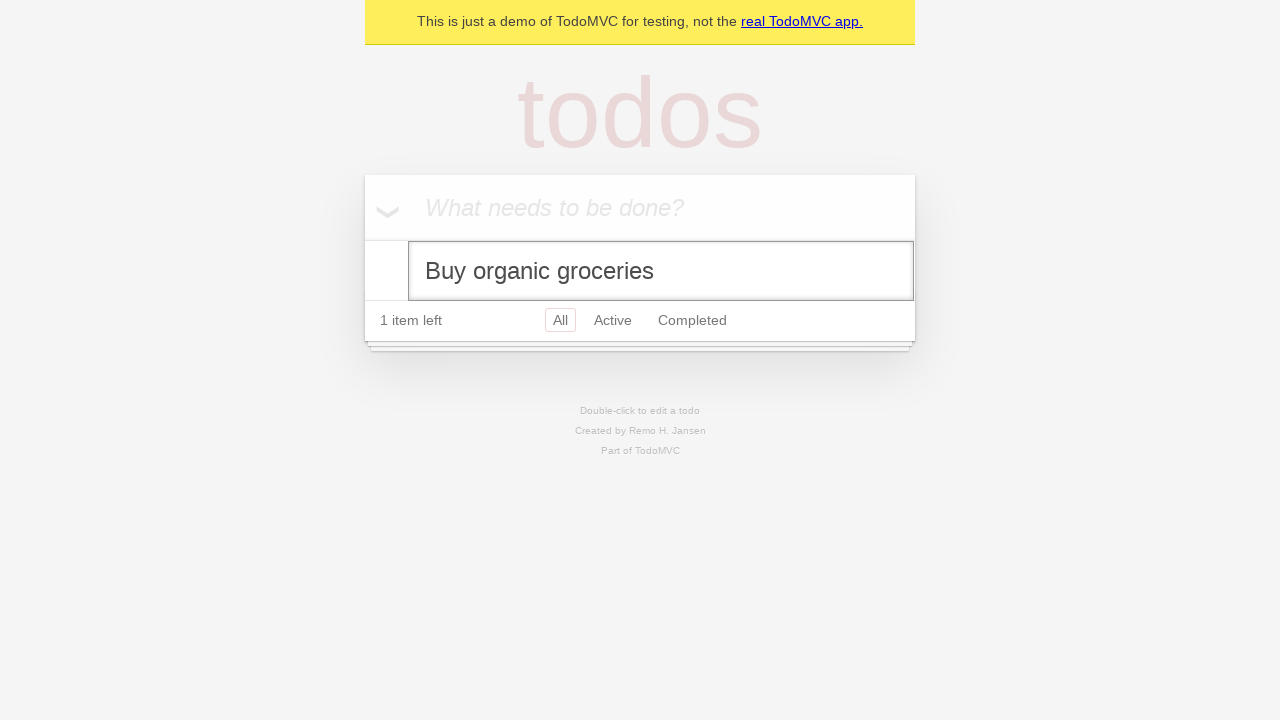

Pressed Enter to save the edited todo on .todo-list li .edit >> nth=0
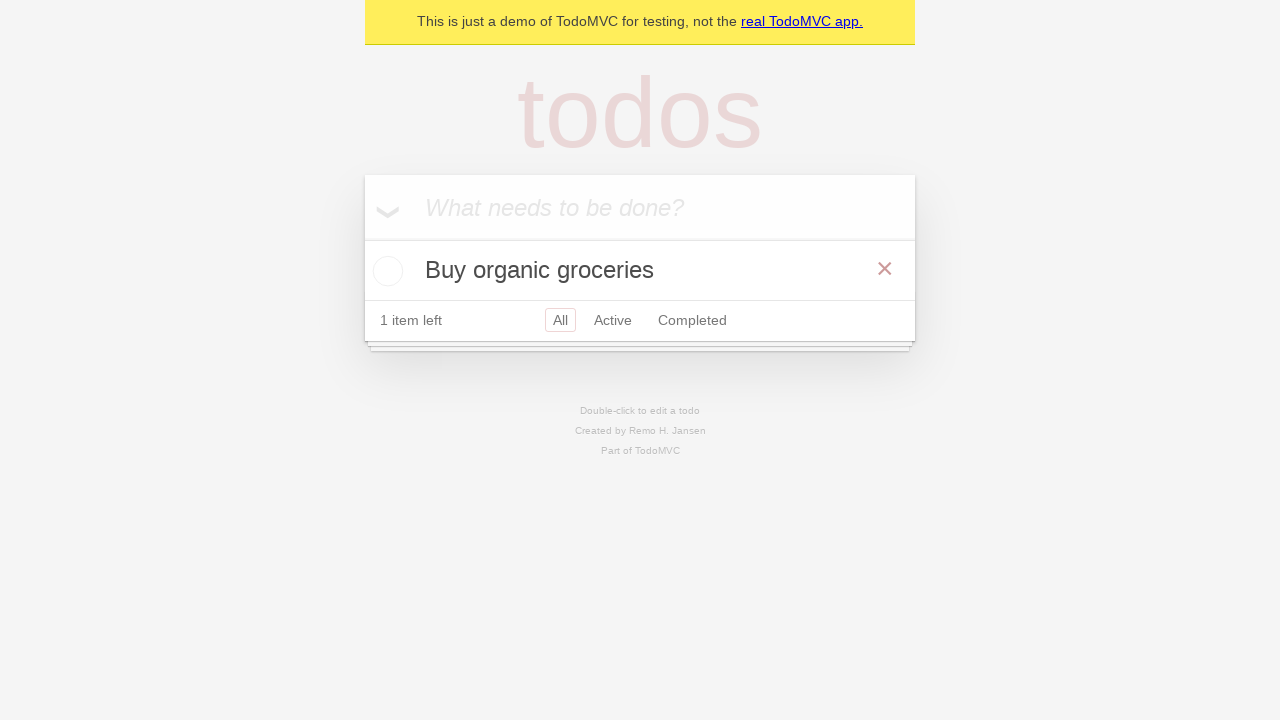

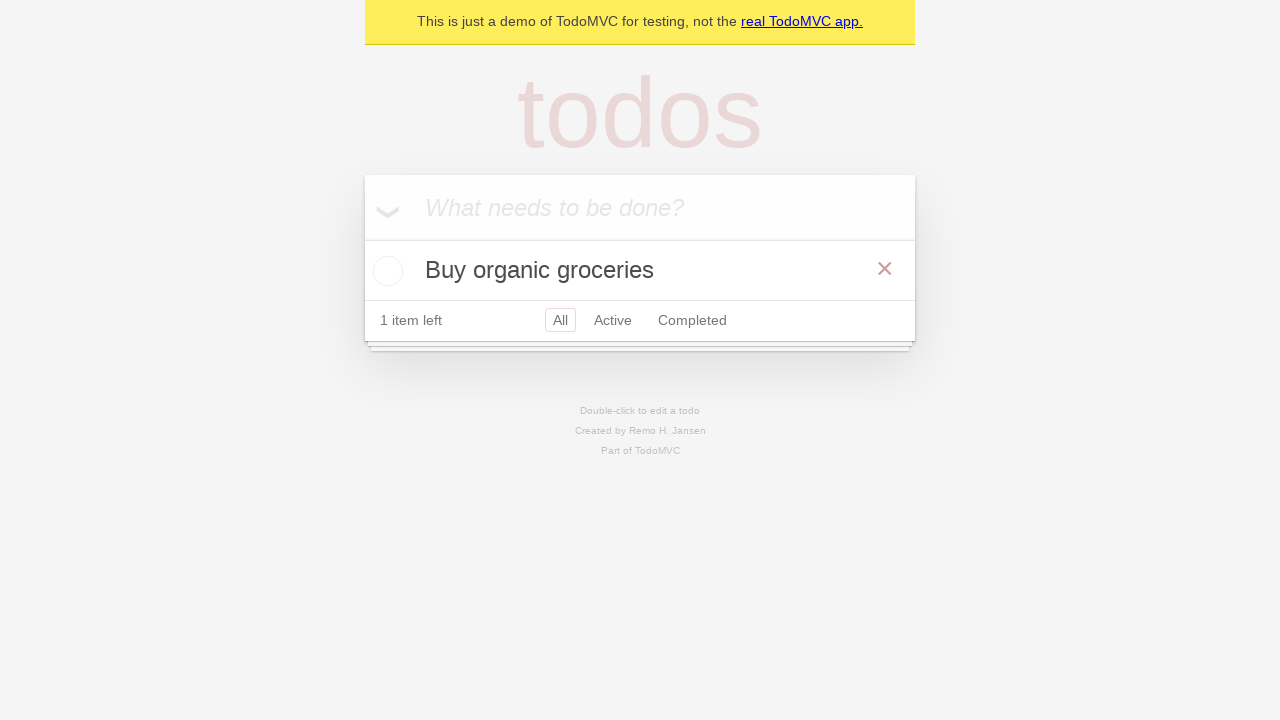